Tests calculator division of negative by negative (-5 / -5 = 1)

Starting URL: https://testsheepnz.github.io/BasicCalculator.html

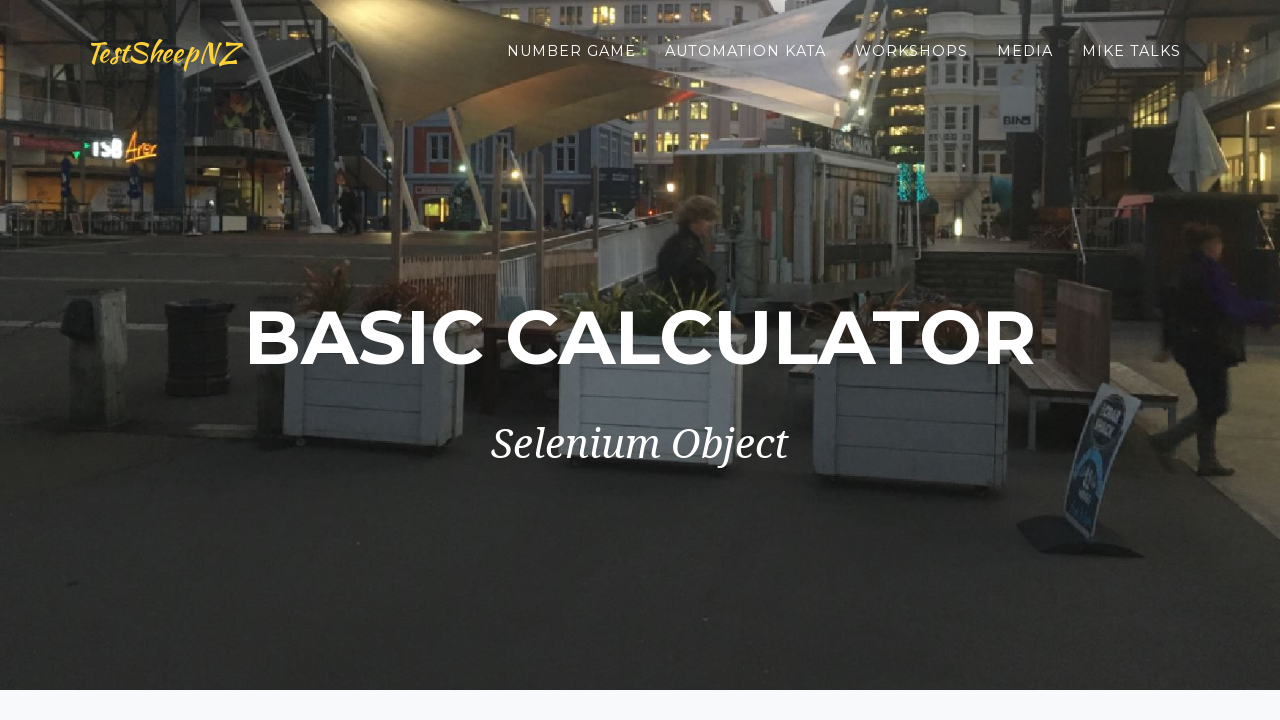

Filled first number field with -5 on #number1Field
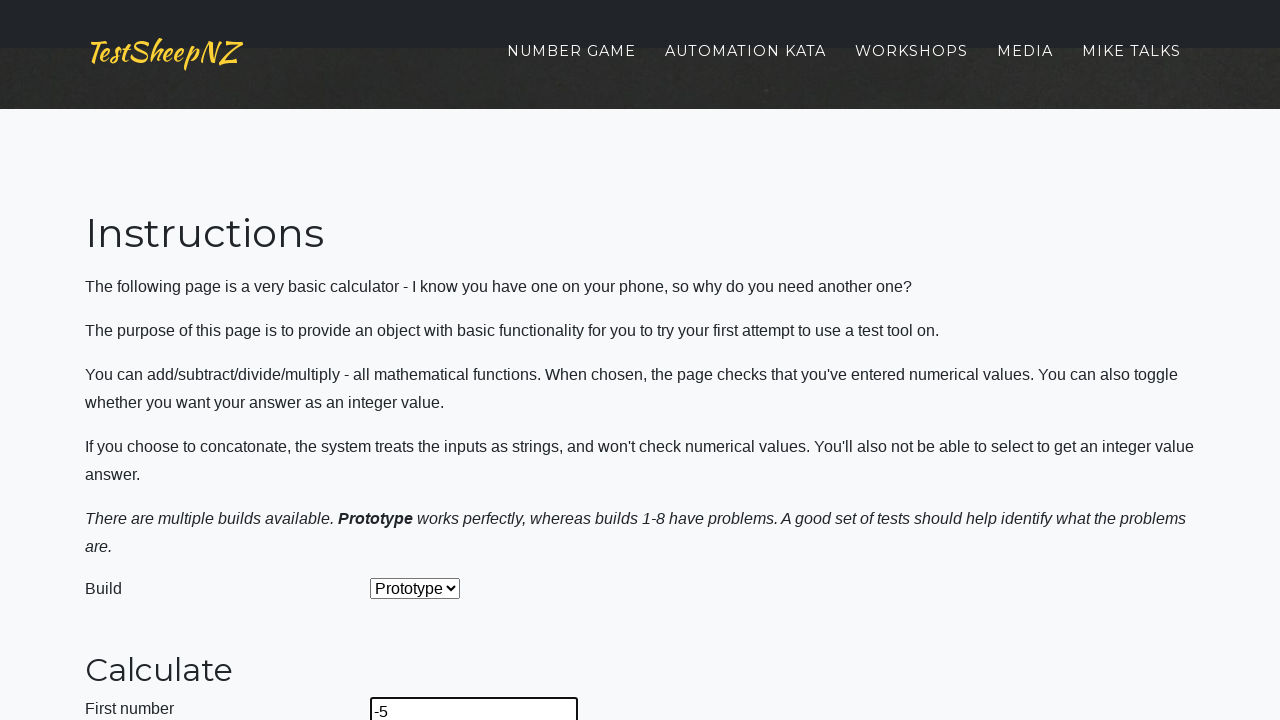

Filled second number field with -5 on #number2Field
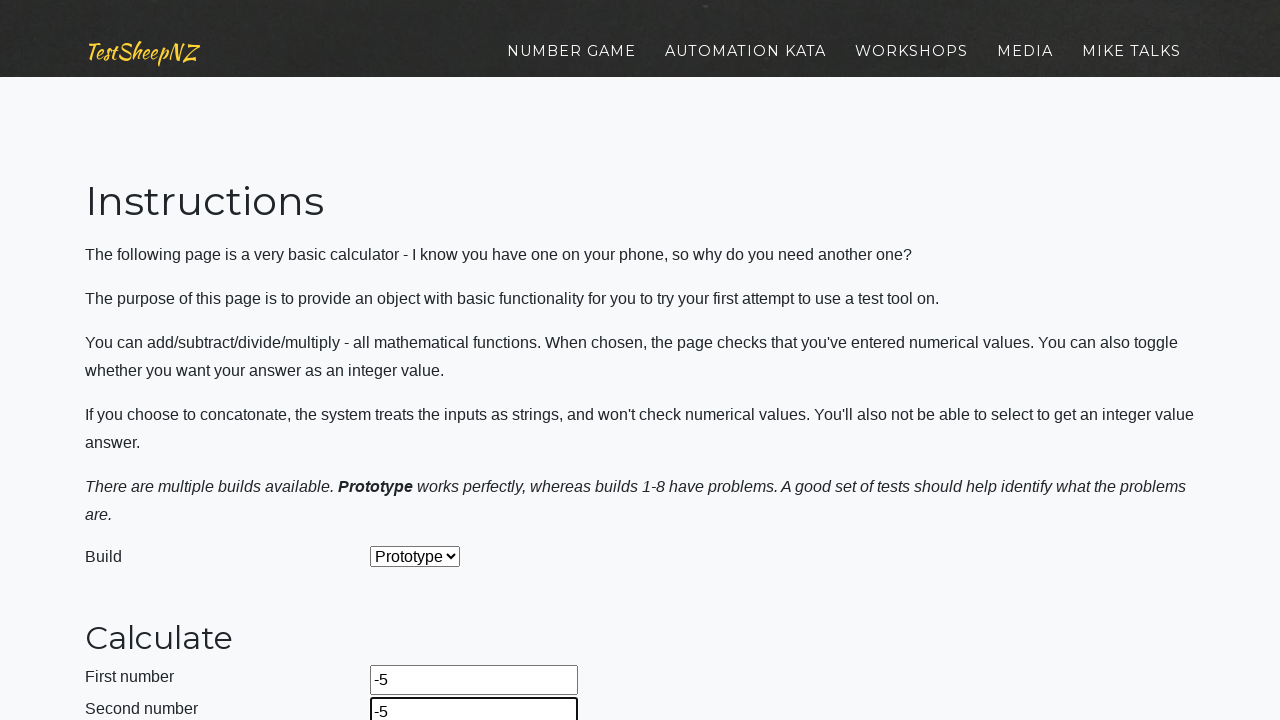

Selected Divide operation from dropdown on #selectOperationDropdown
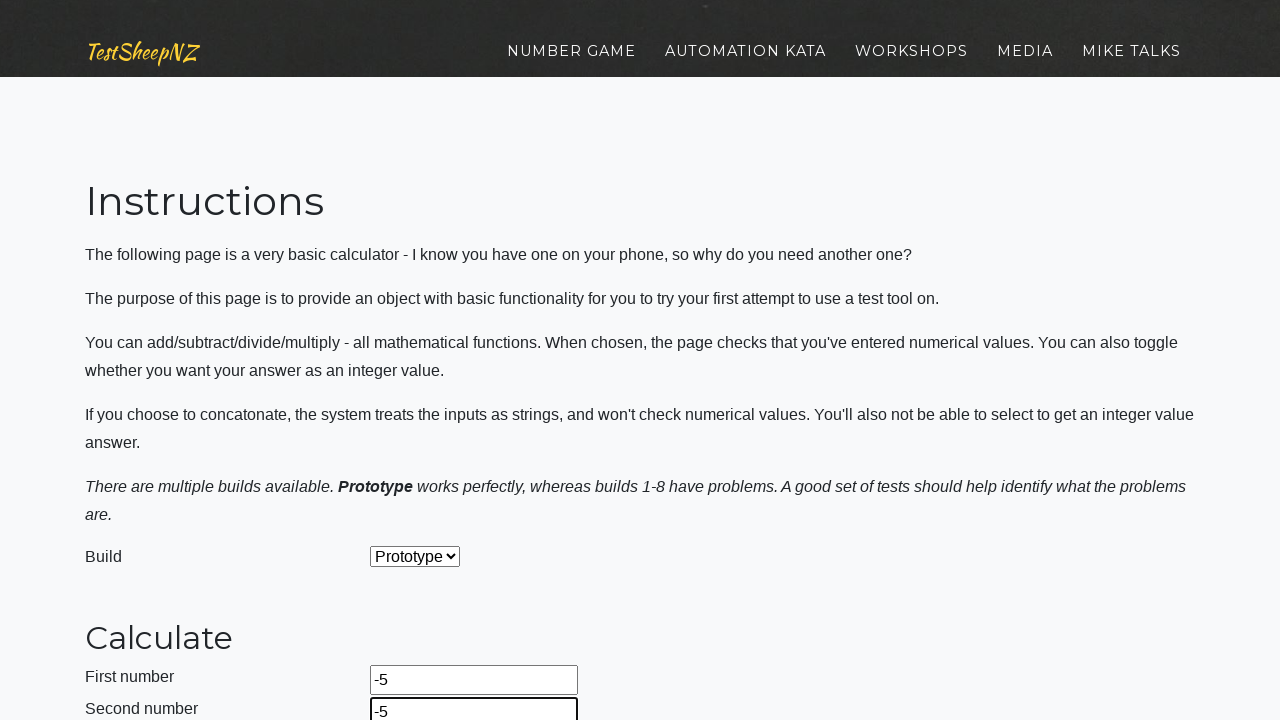

Clicked calculate button at (422, 361) on #calculateButton
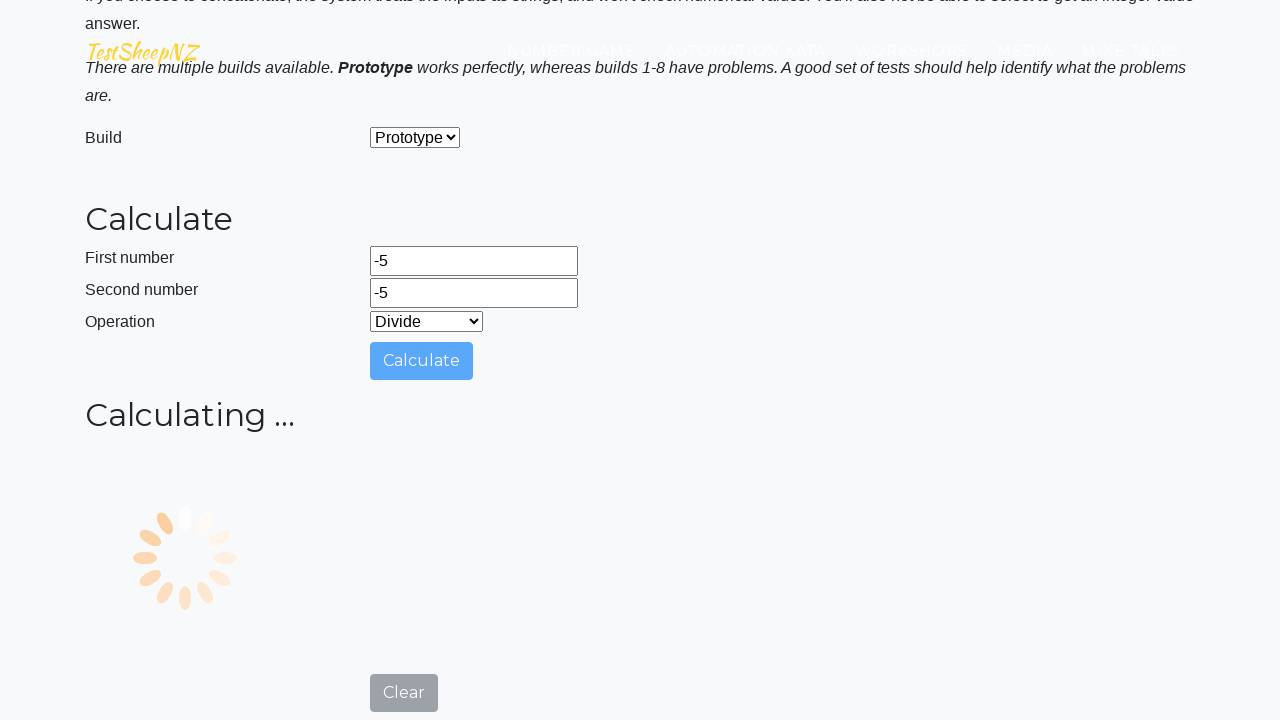

Result field loaded and is visible
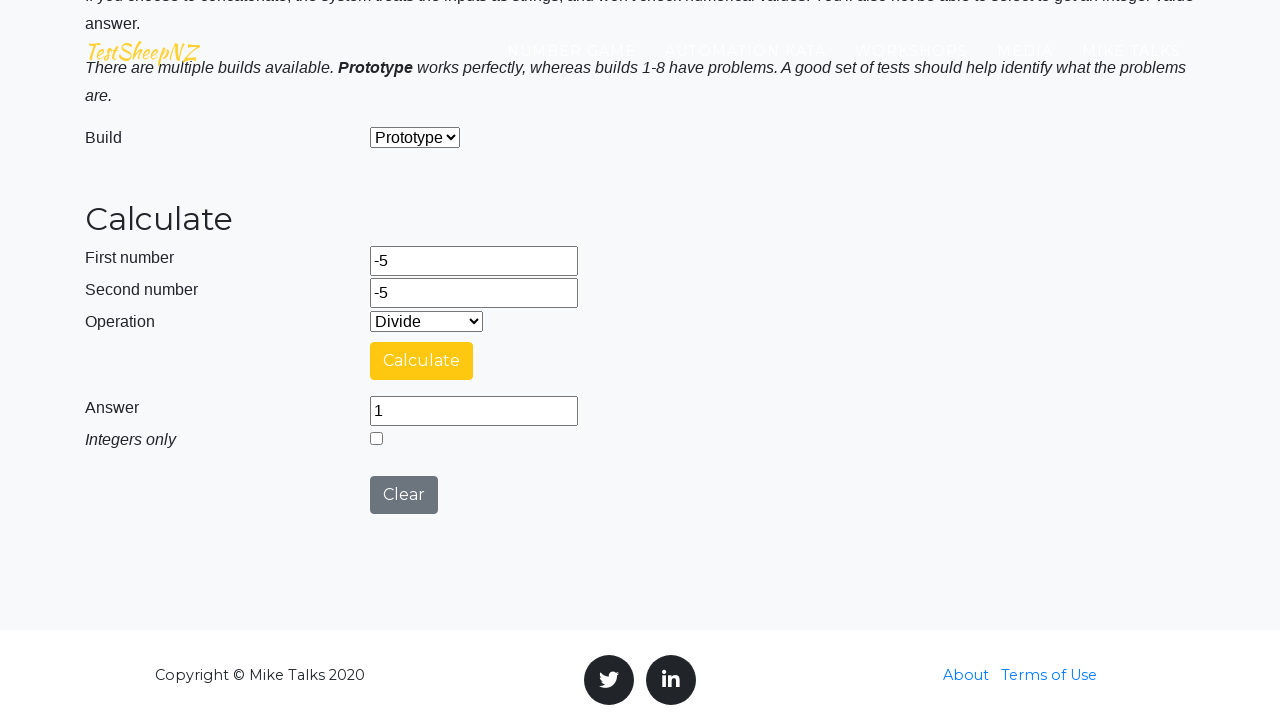

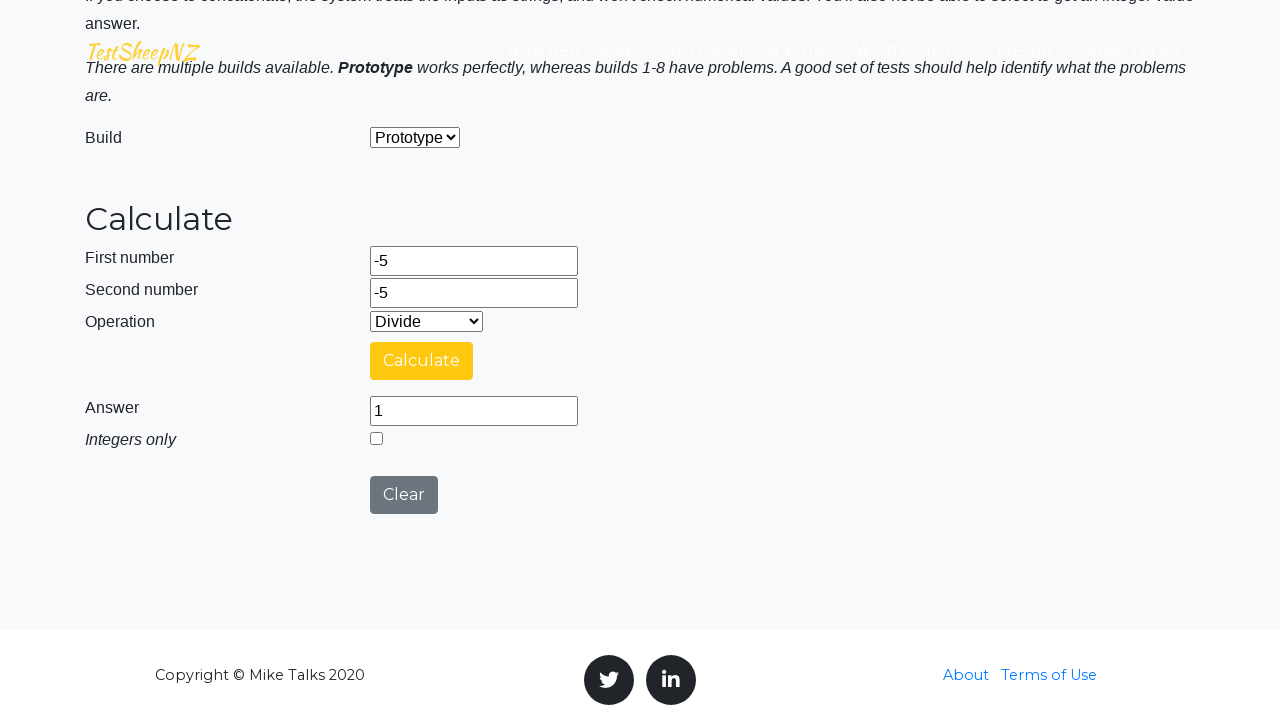